Interacts with a dynamic web table by clicking a link in a specific row and then selecting a checkbox in the same row

Starting URL: https://www.hyrtutorials.com/p/add-padding-to-containers.html

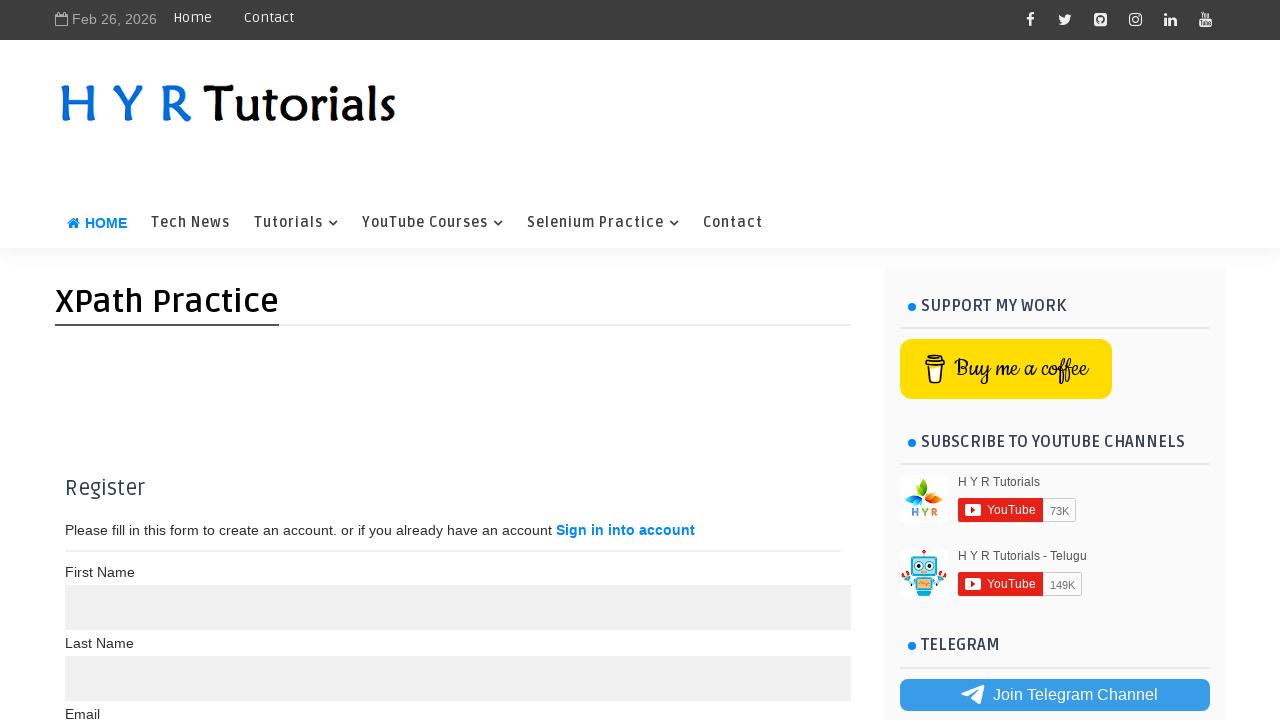

Scrolled down 1650px to view the dynamic web table
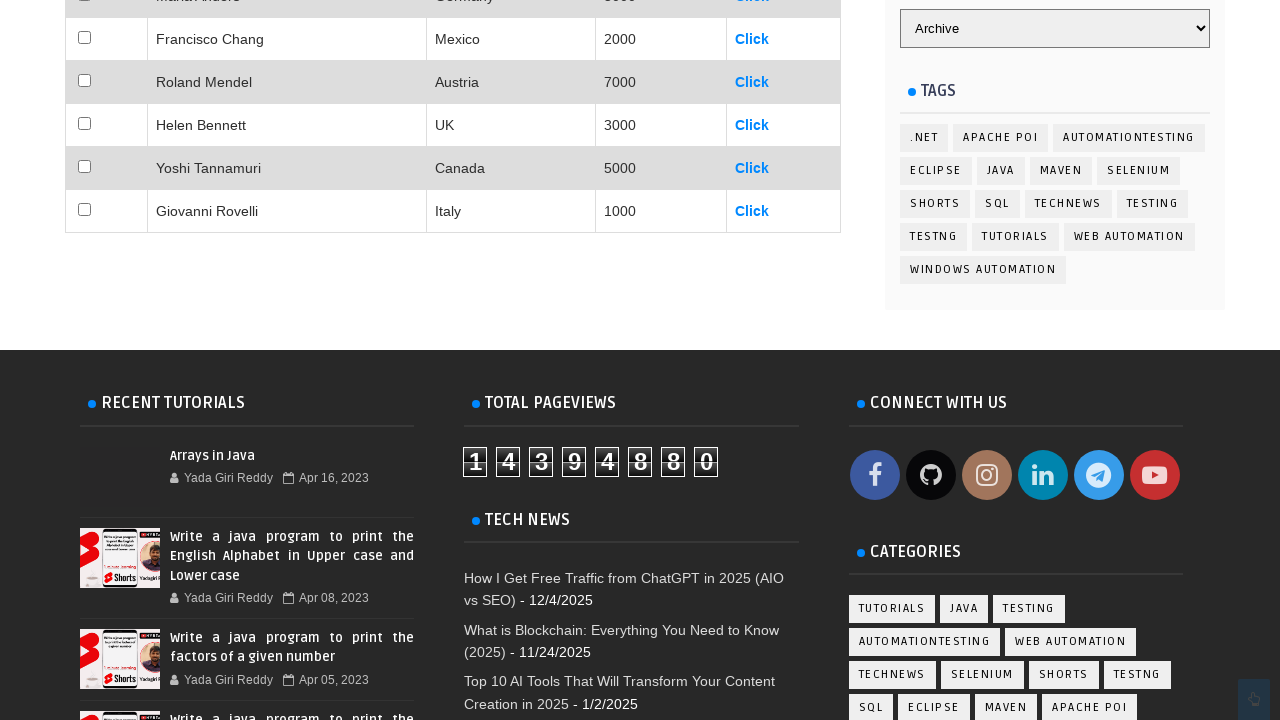

Clicked the link in Francisco Chang's row at (752, 39) on xpath=//td[contains(text(), 'Francisco Chang')]/parent::tr//following-sibling::t
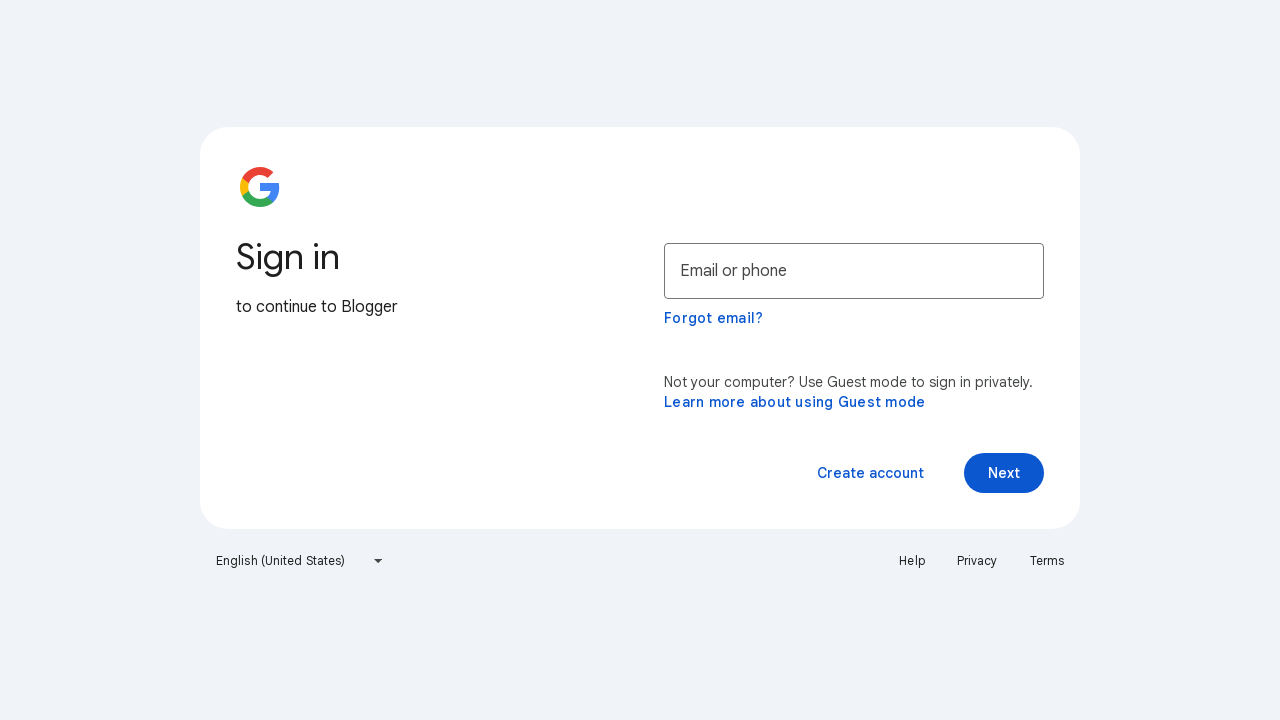

Navigated back to the previous page
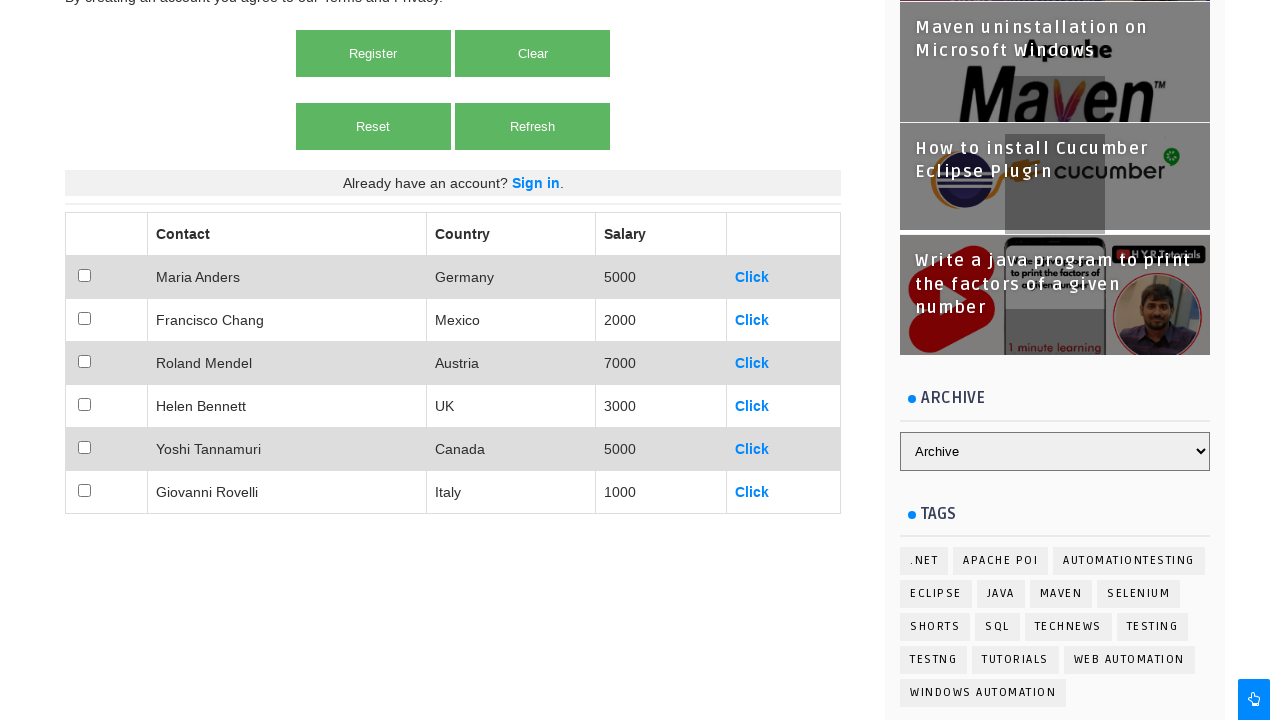

Clicked the checkbox in Francisco Chang's row at (84, 360) on xpath=//td[contains(text(), 'Francisco Chang')]/parent::tr//preceding-sibling::t
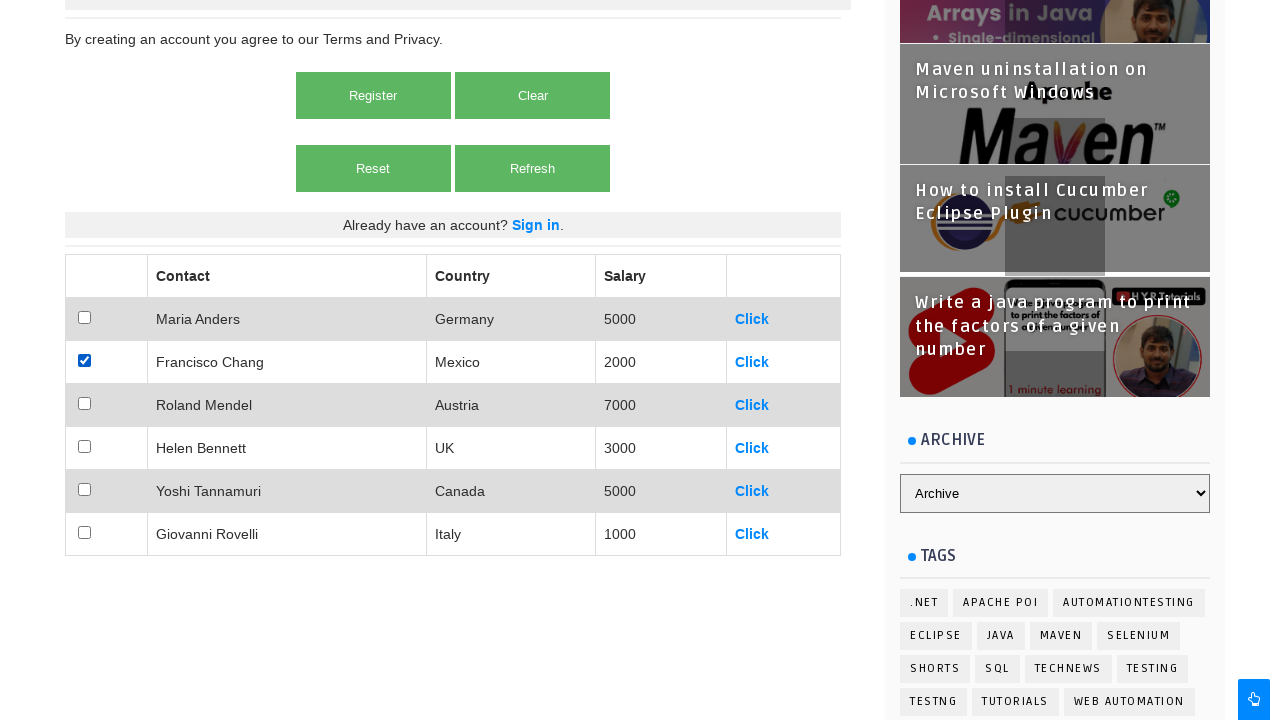

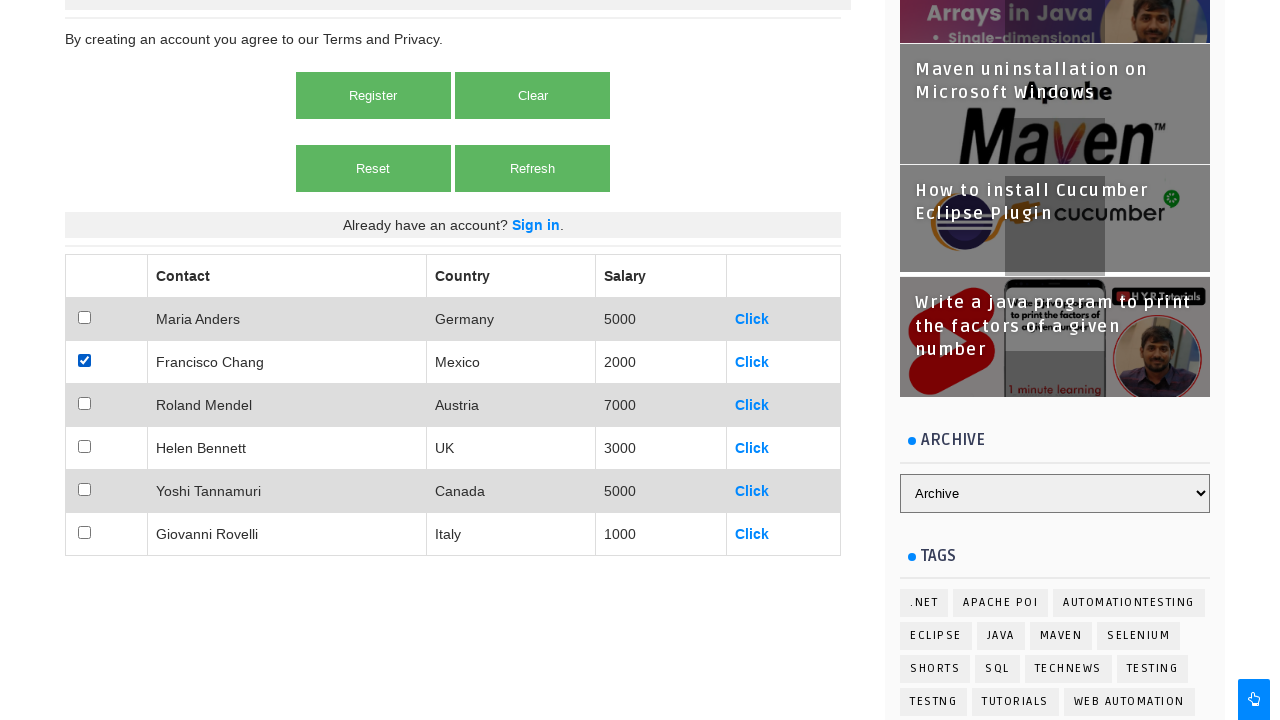